Tests a registration form by filling in first name, last name, and email fields, then submitting and verifying the success message.

Starting URL: http://suninjuly.github.io/registration1.html

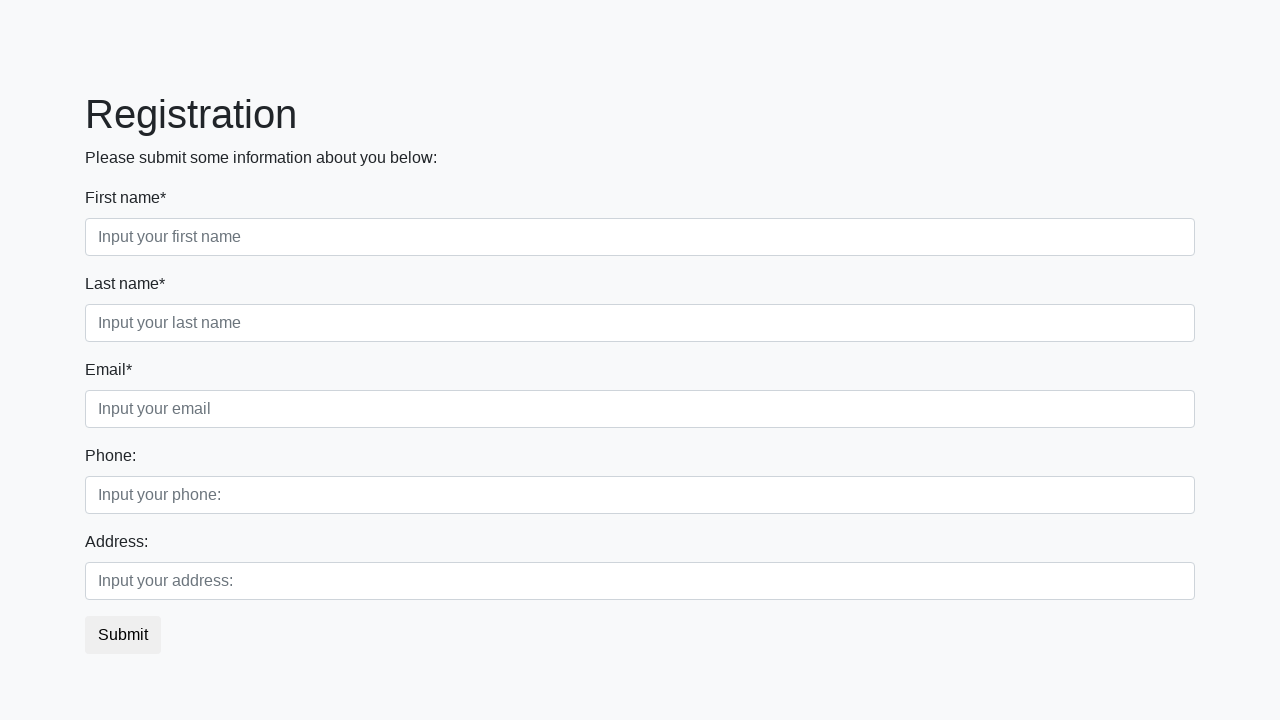

Filled first name field with 'Misha' on .first_block .first
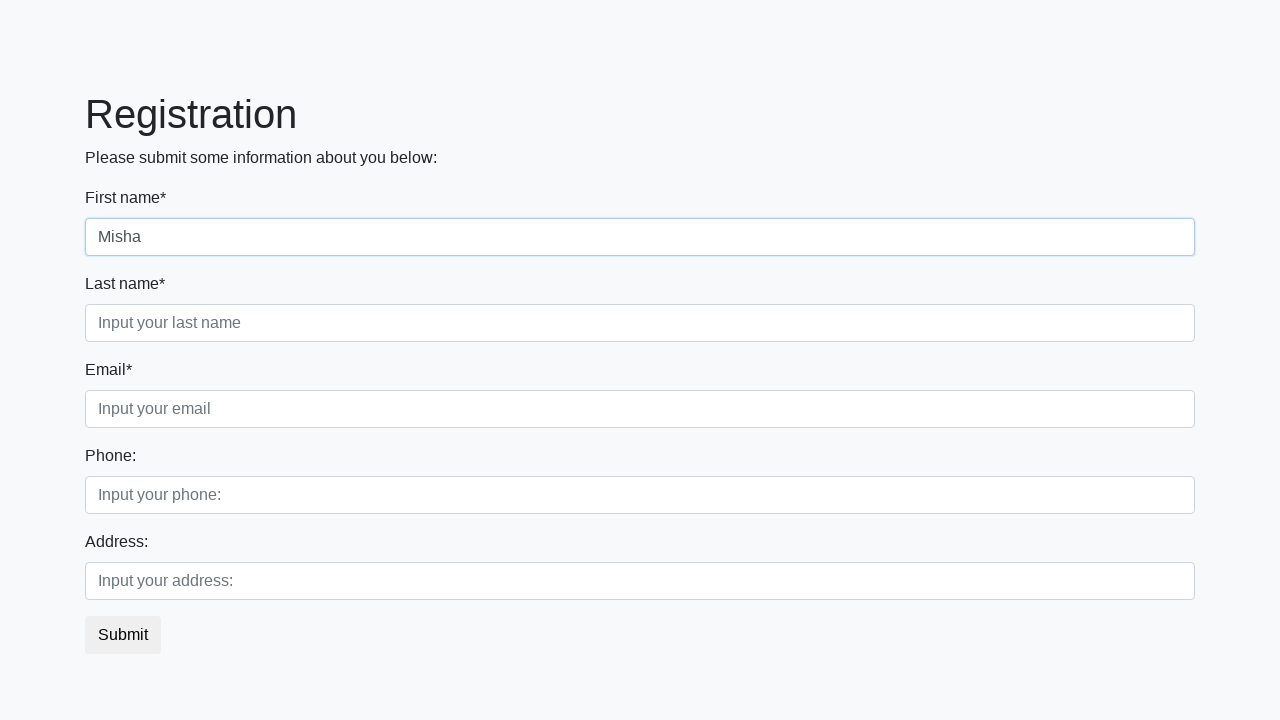

Filled last name field with 'Snow' on .first_block .second
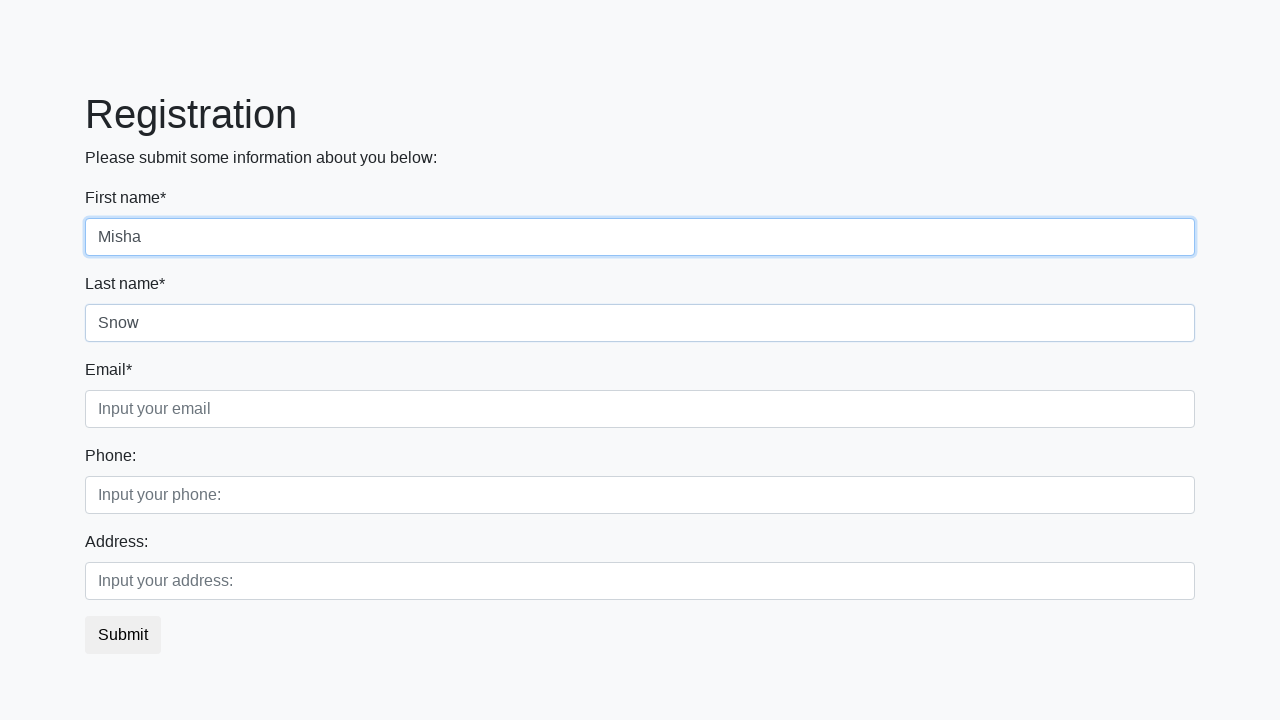

Filled email field with 'SUS@AMOGUS' on .third_class .third
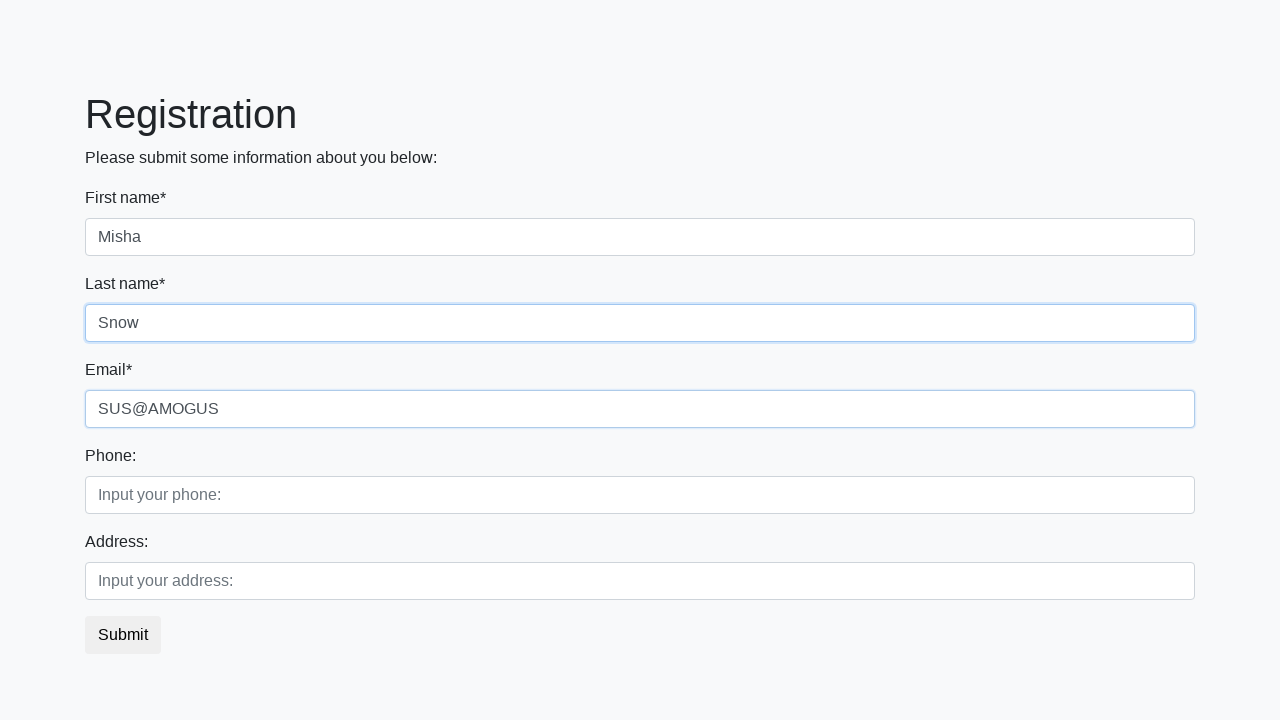

Clicked submit button at (123, 635) on button.btn
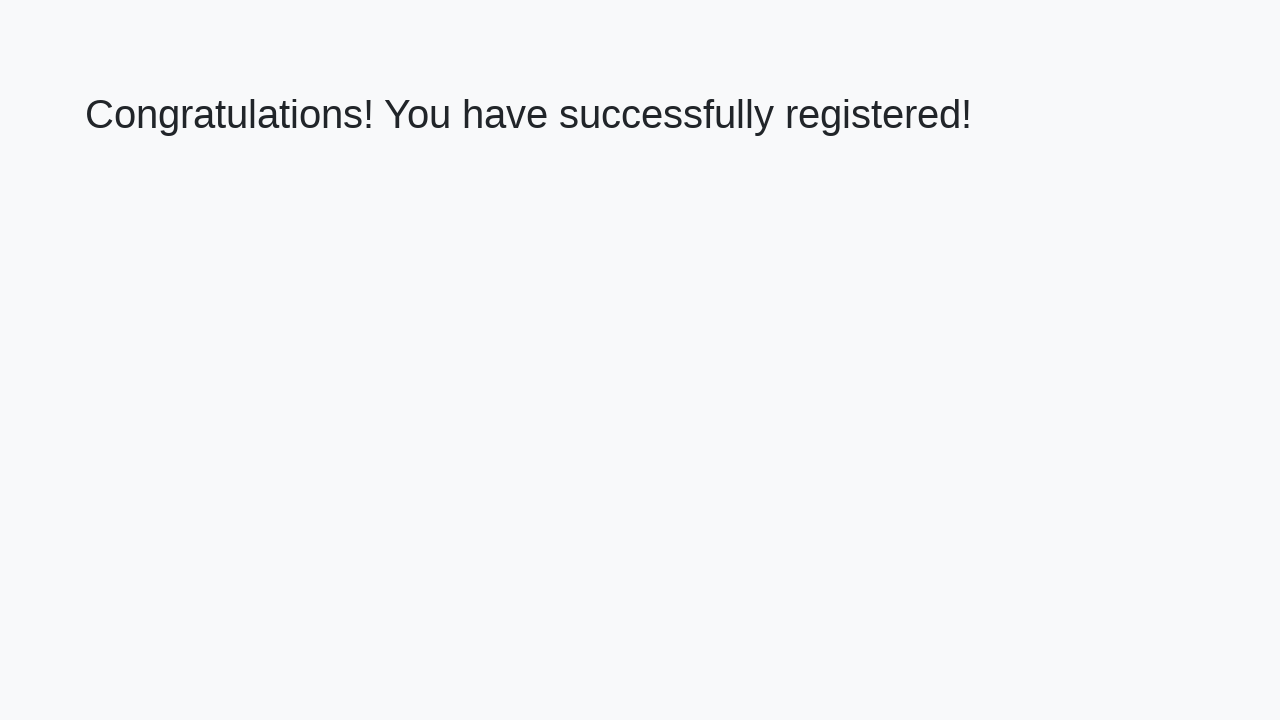

Success message header appeared
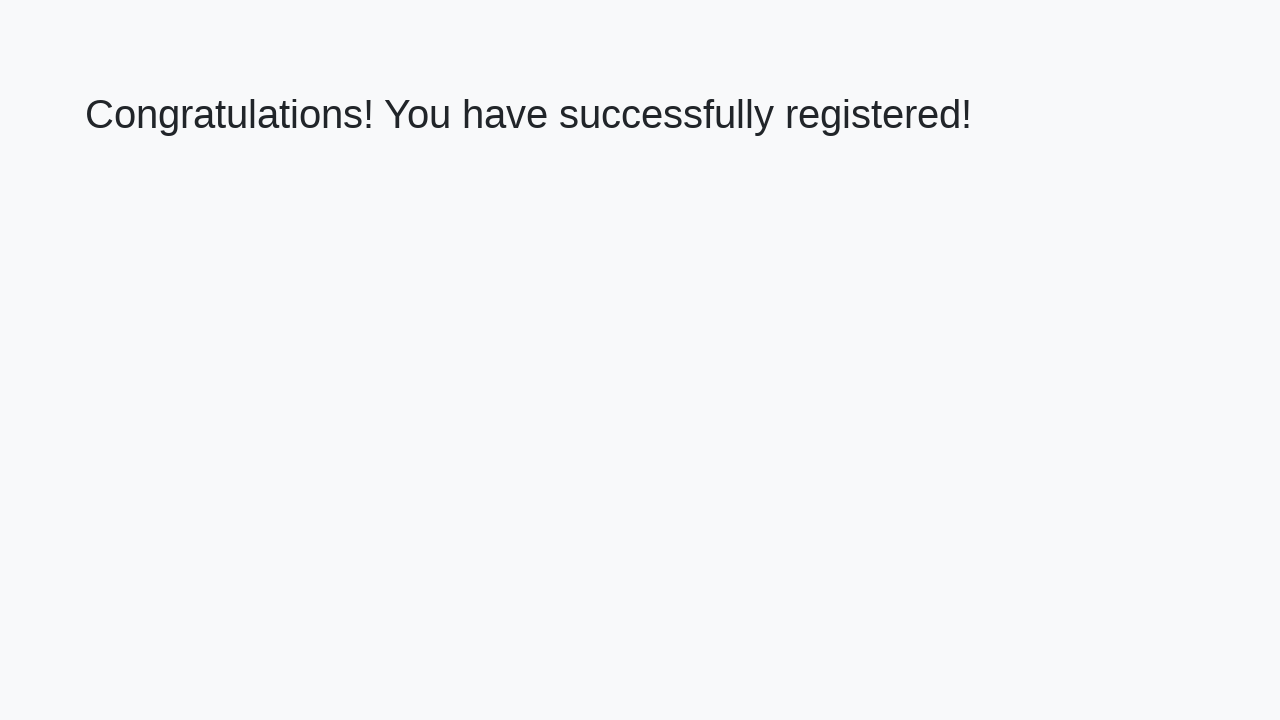

Retrieved success message text
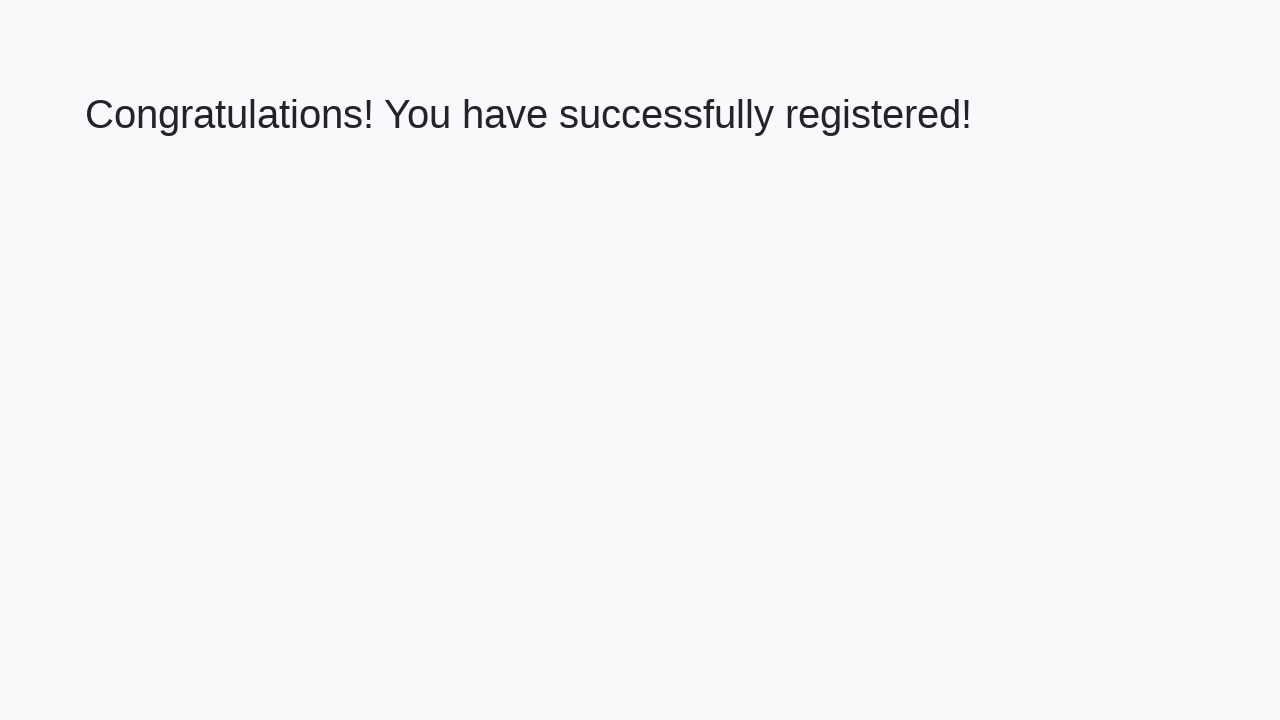

Verified success message: 'Congratulations! You have successfully registered!'
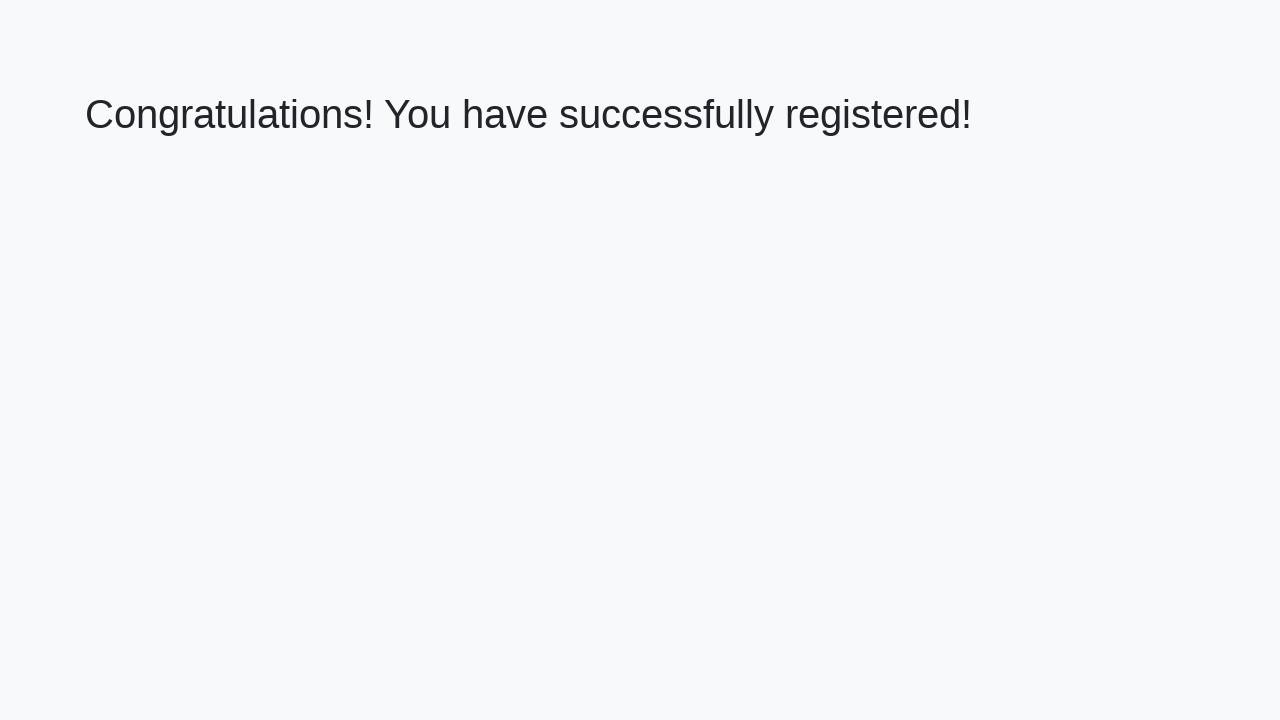

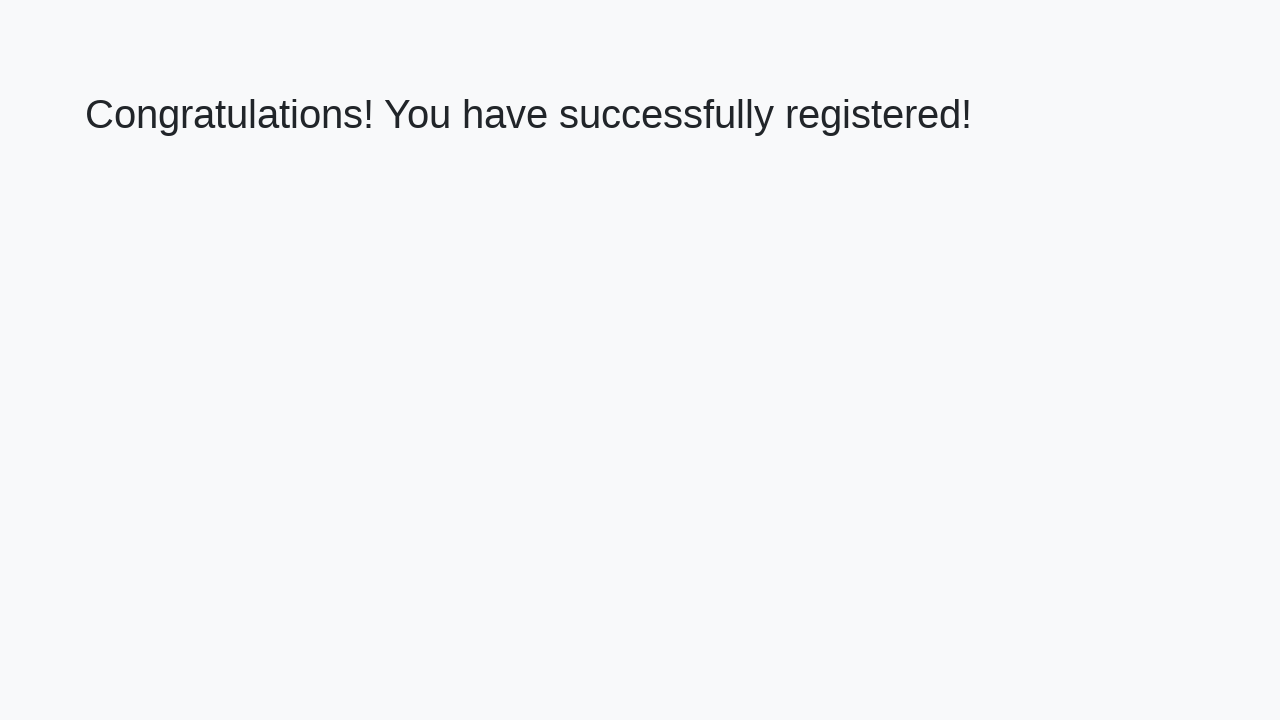